Tests dropdown selection functionality by selecting different options from a group selector dropdown

Starting URL: http://andestech.org/learning/rfb18/newcustomer.html

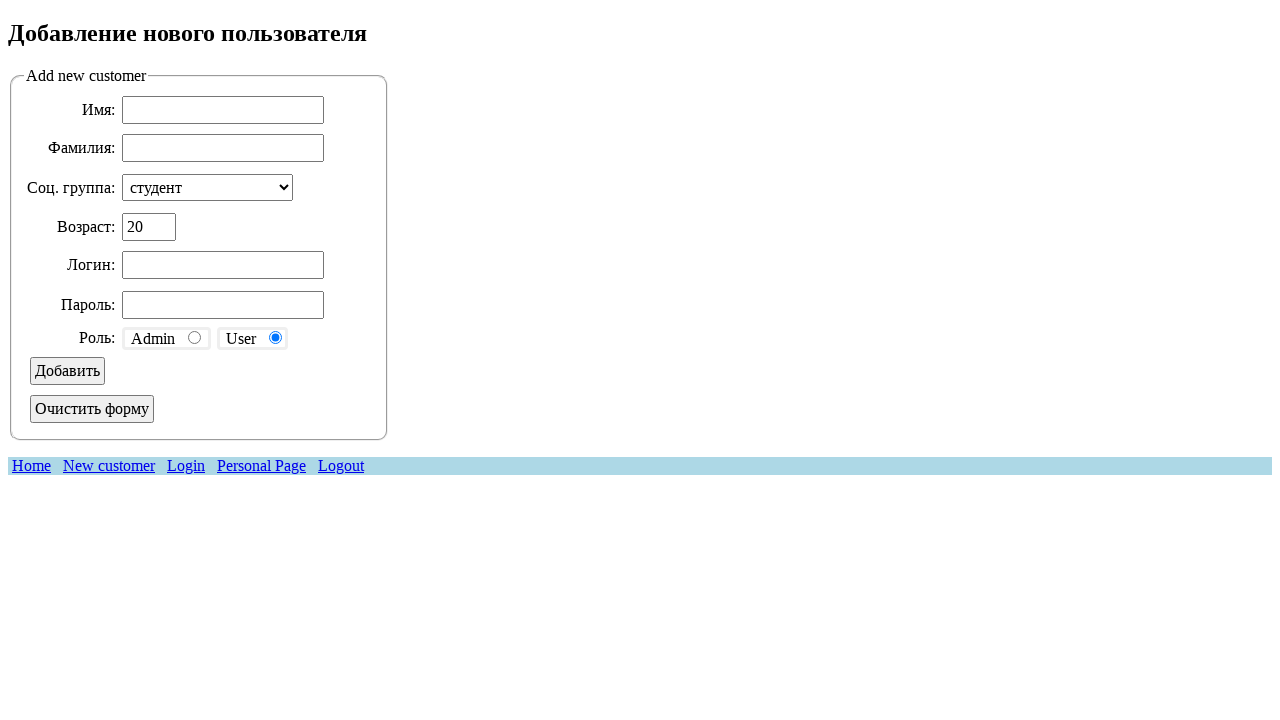

Located the group selector dropdown element
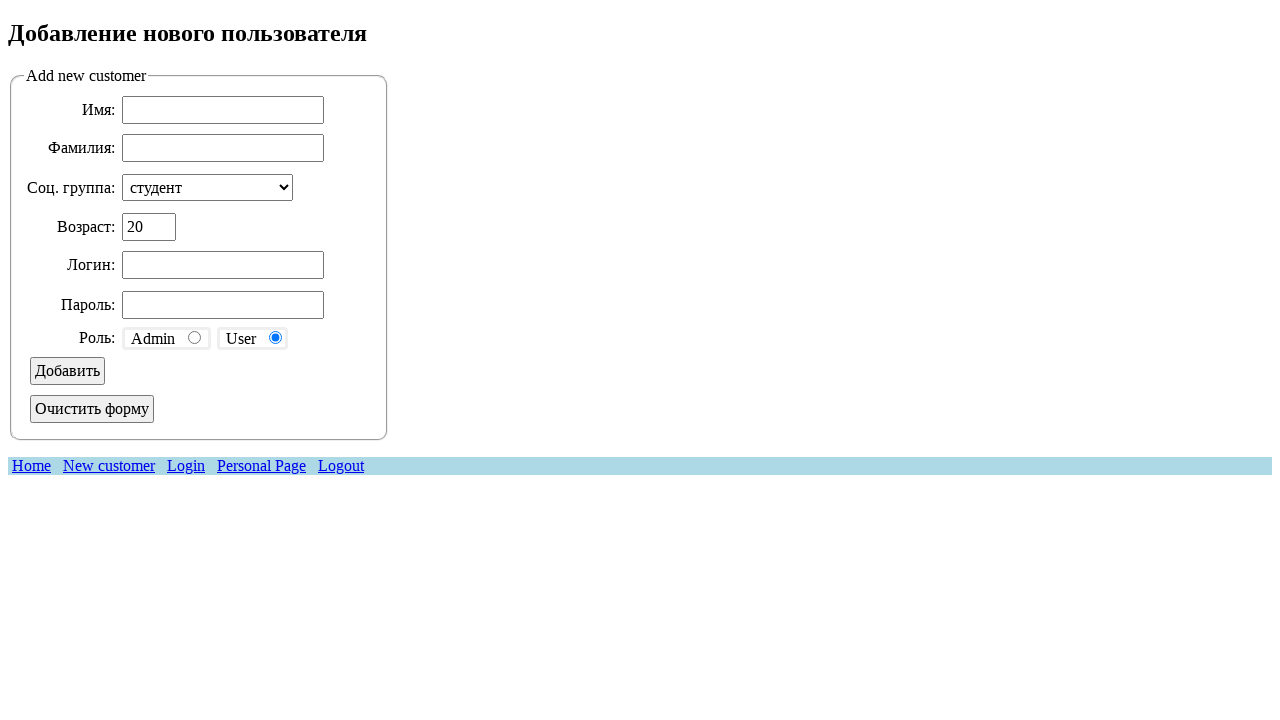

Selected 'безработный' (unemployed) option from dropdown on #group_selector
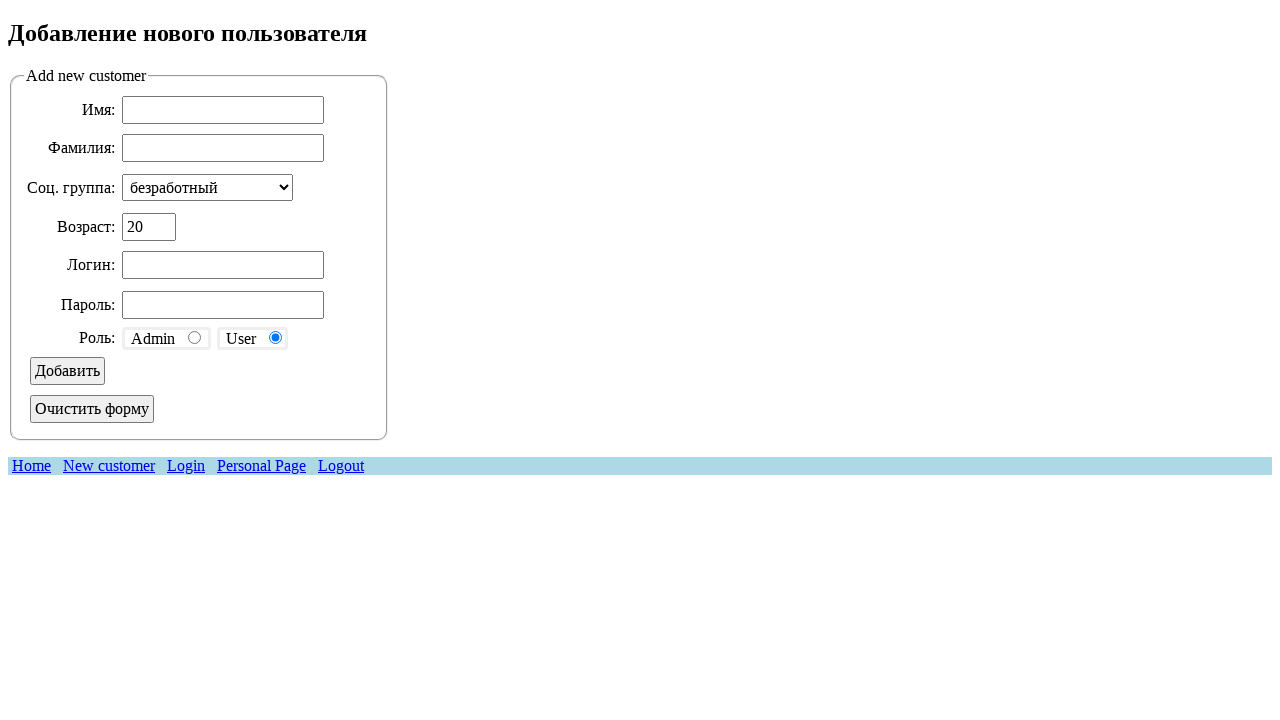

Waited 500ms to observe the selection
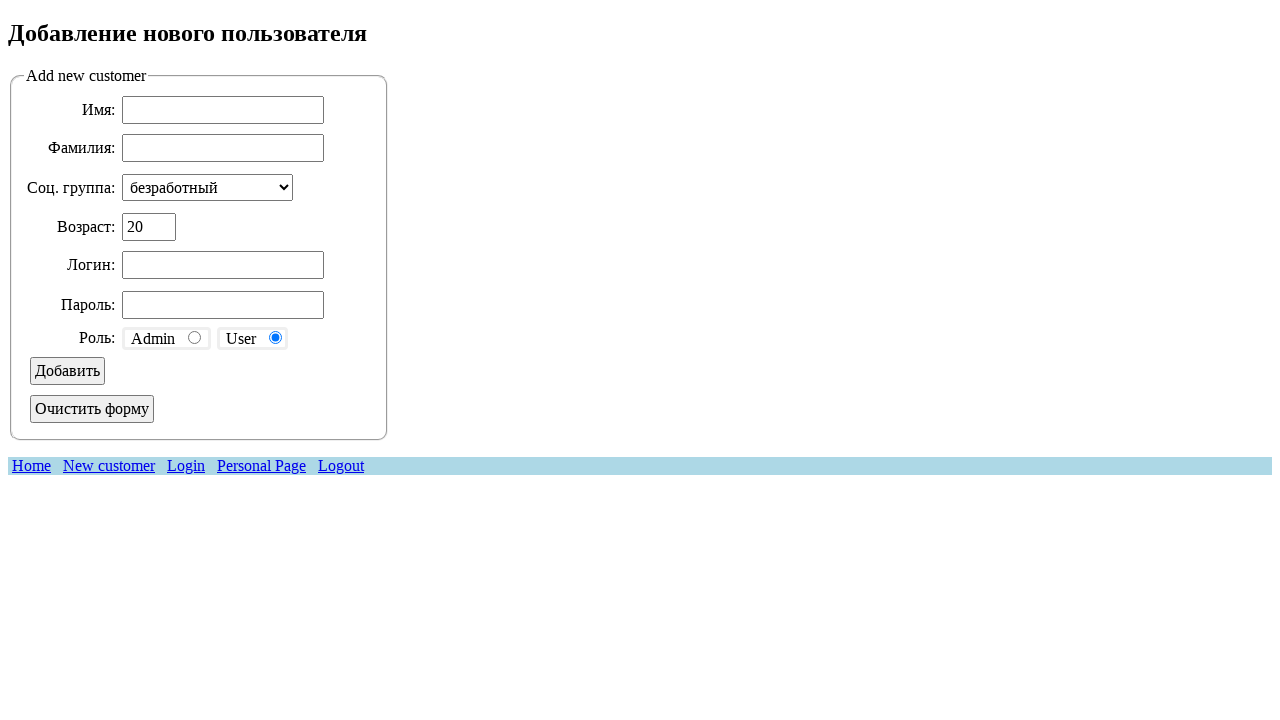

Selected 'студент' (student) option from dropdown on #group_selector
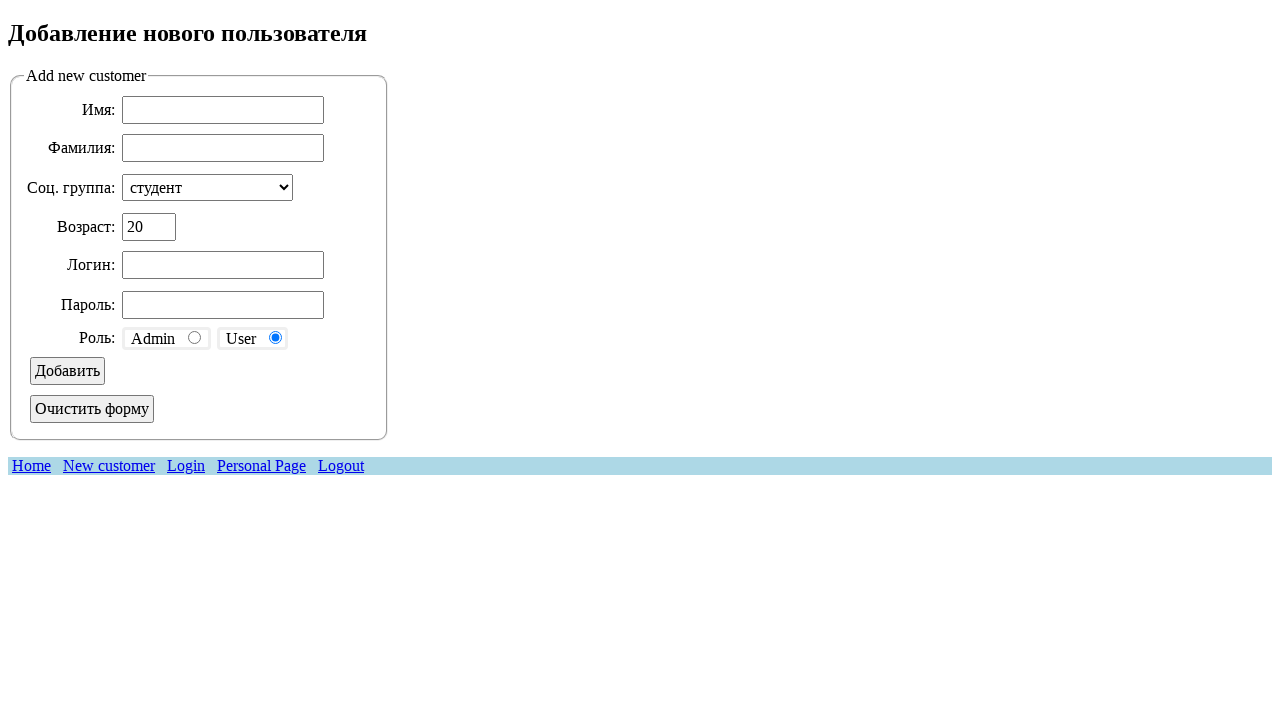

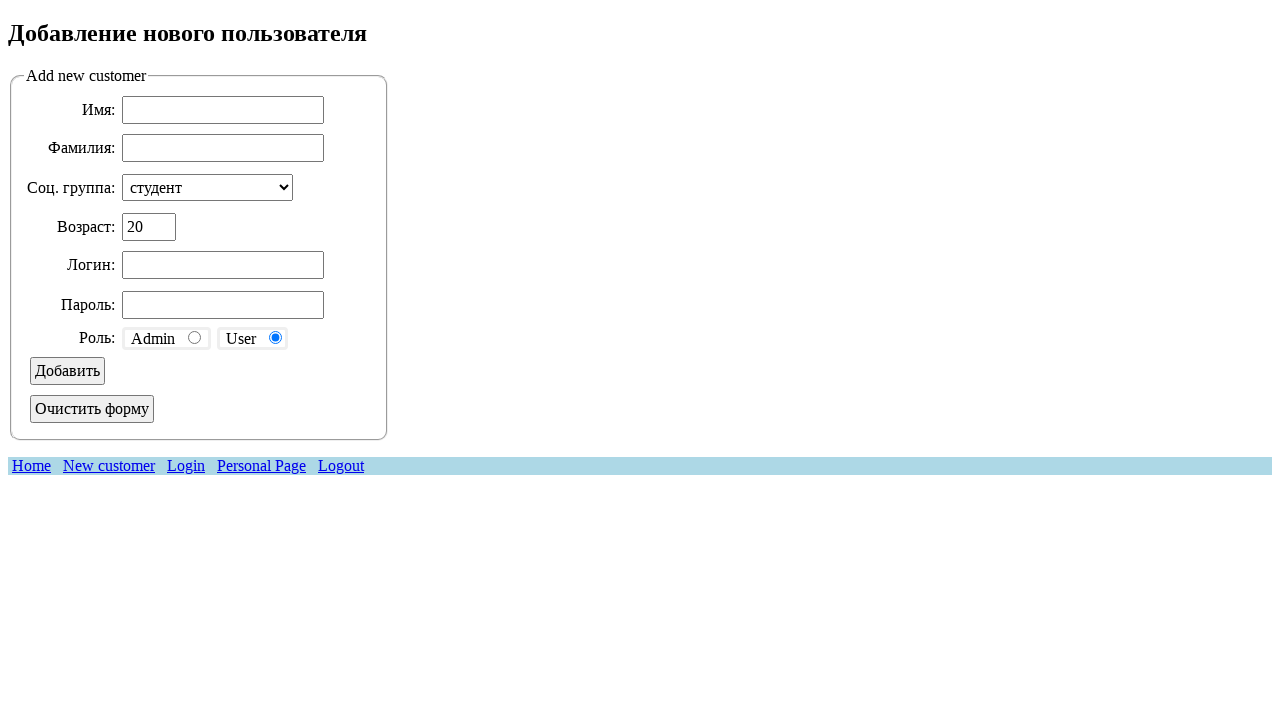